Tests form interactions on a Polish test page by verifying a text field exists, selecting "Czarny" (Black) from a multi-select dropdown, and clicking on radio button number 3.

Starting URL: https://programautomatycy.pl/test-page/

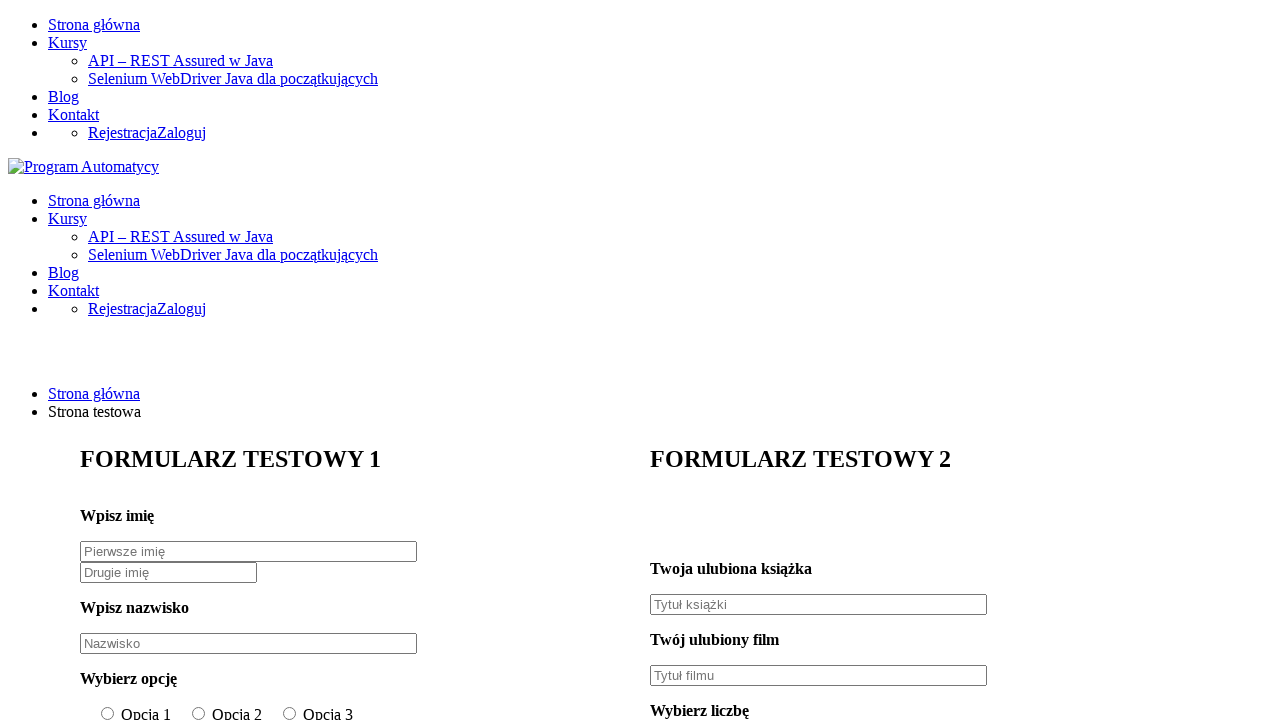

Waited for text field to load in 'Jakiś tekst' section
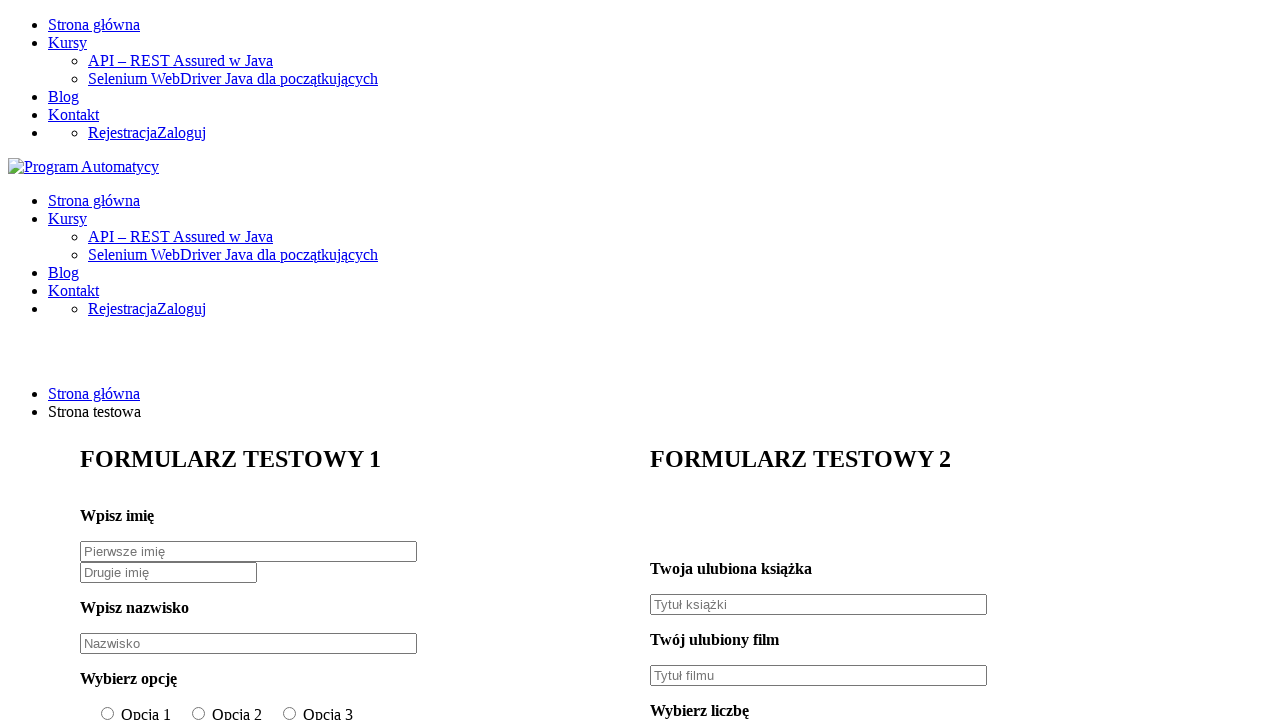

Selected 'Czarny' (Black) from multi-select color dropdown on #colour-select-multiple
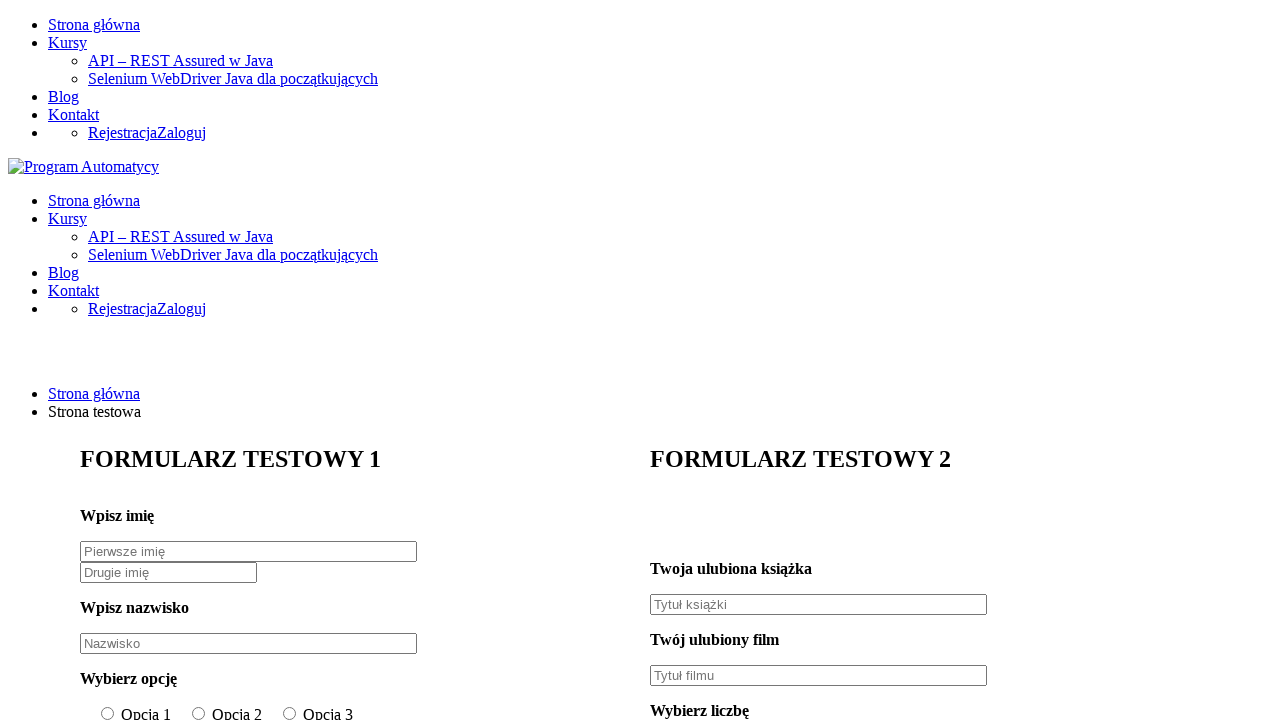

Clicked radio button for number 3 in 'Wybierz liczbę' section at (776, 360) on input[value='3']
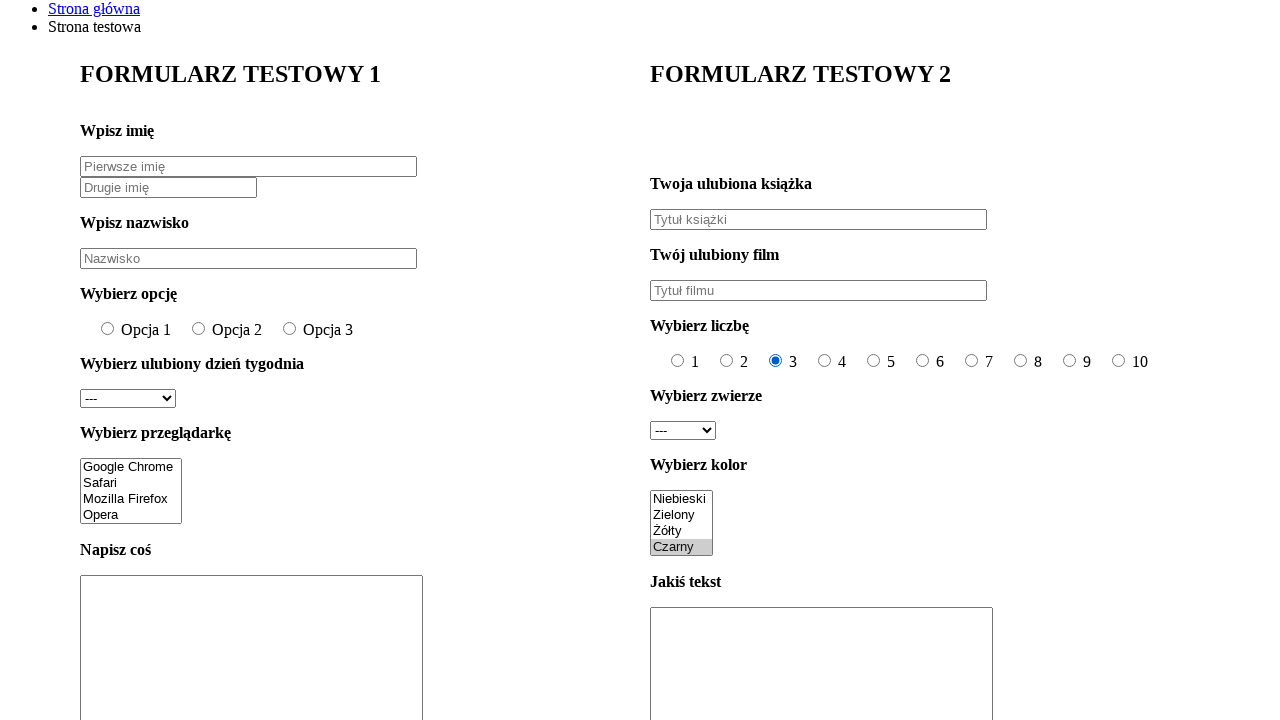

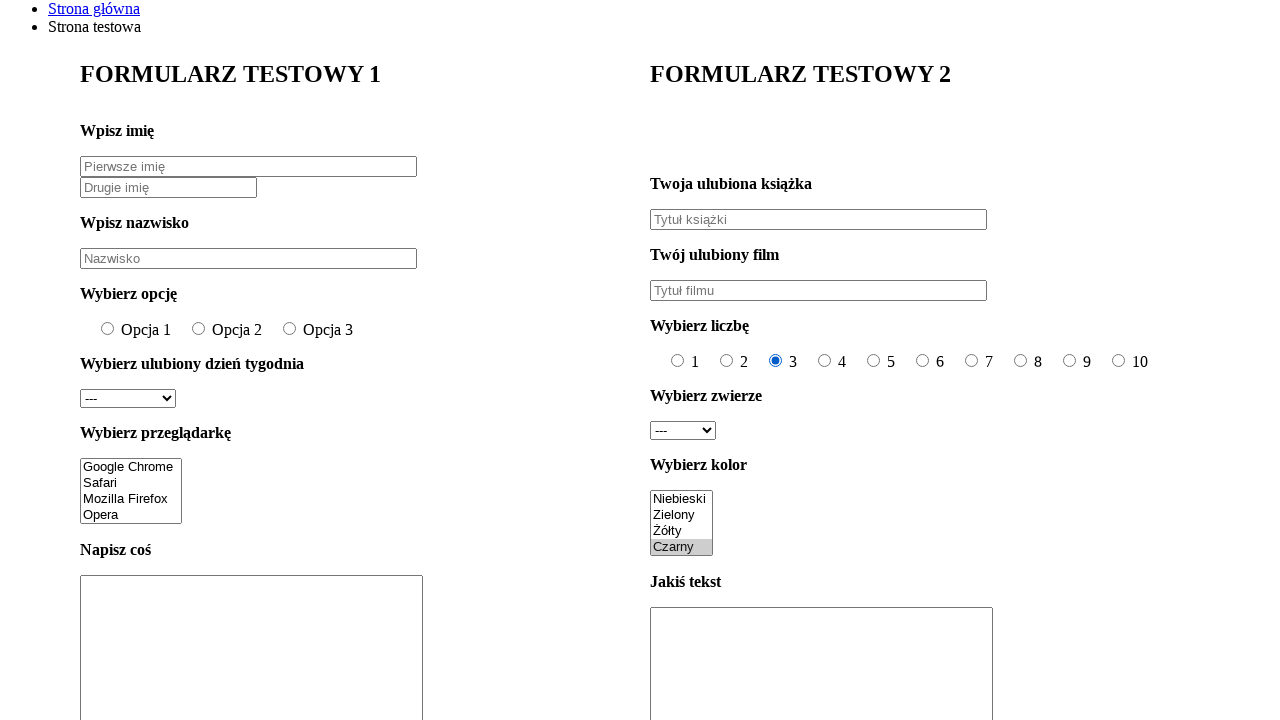